Tests opting out of A/B tests by adding an opt-out cookie before visiting the A/B test page, then navigating to verify the opt-out is in effect

Starting URL: http://the-internet.herokuapp.com

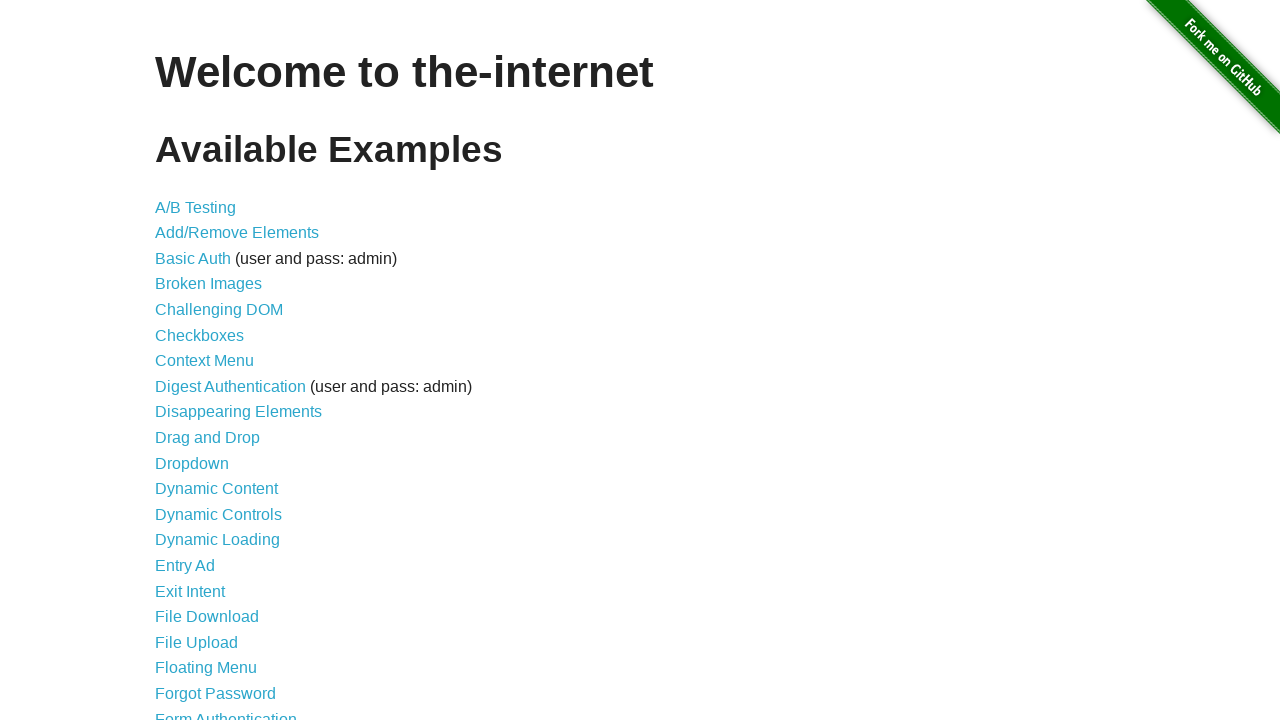

Added optimizelyOptOut cookie to context
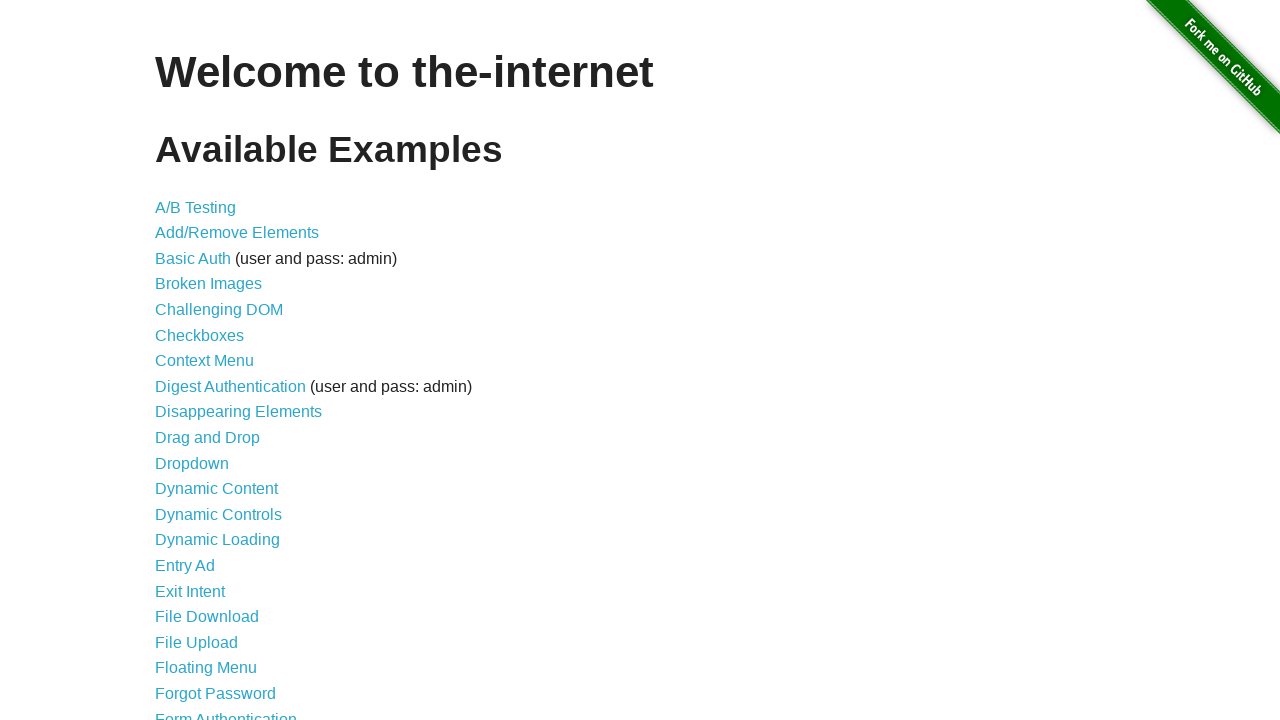

Navigated to A/B test page at http://the-internet.herokuapp.com/abtest
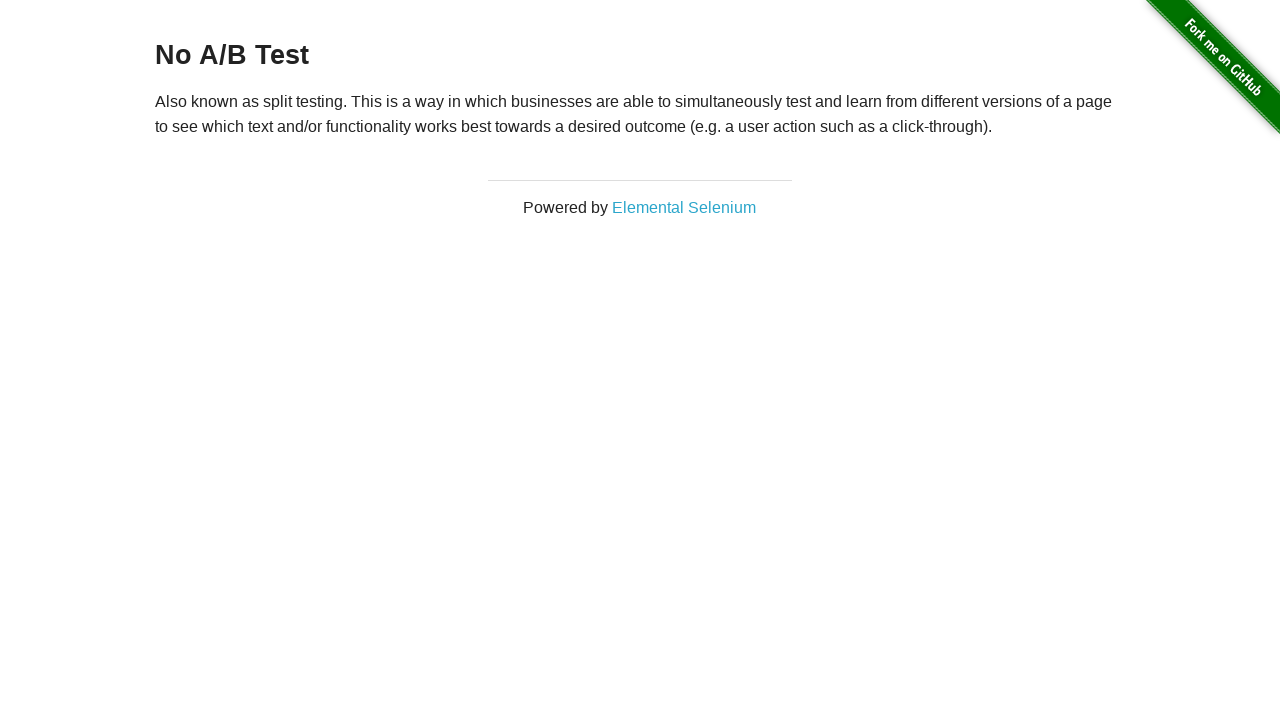

Waited for h3 heading to load on page
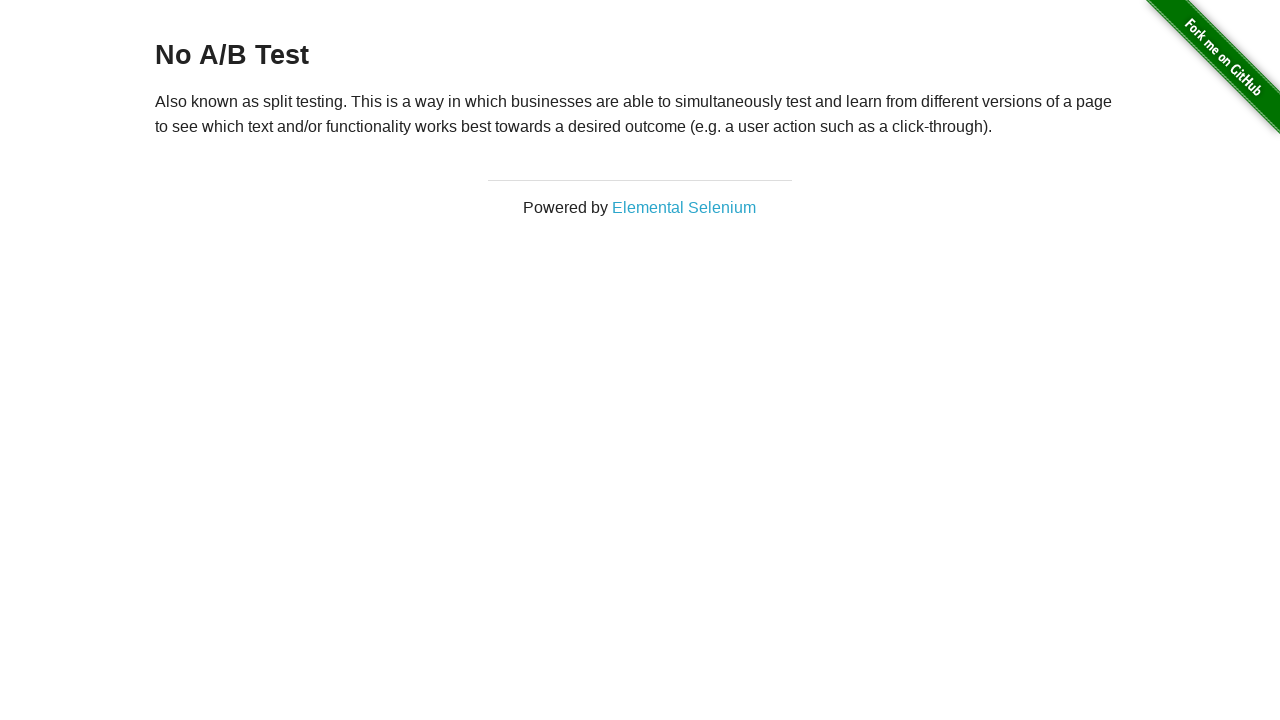

Retrieved heading text: 'No A/B Test'
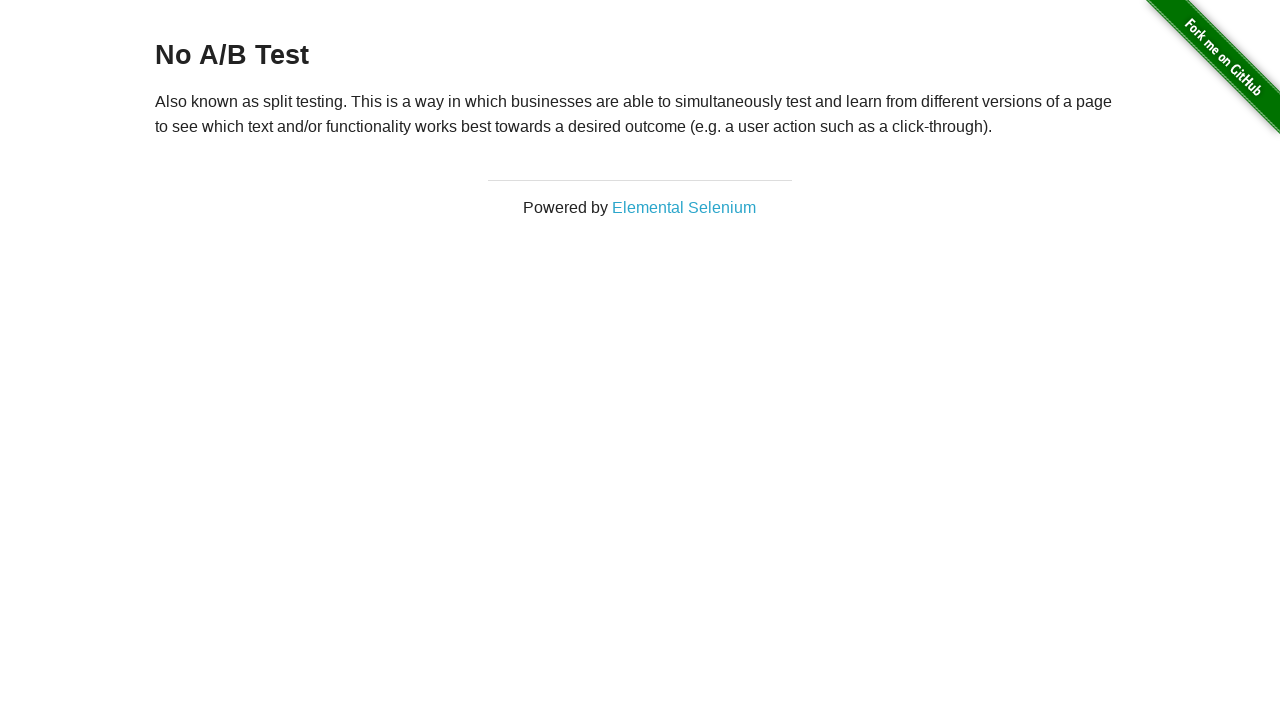

Verified opt-out cookie is in effect - heading starts with 'No A/B Test'
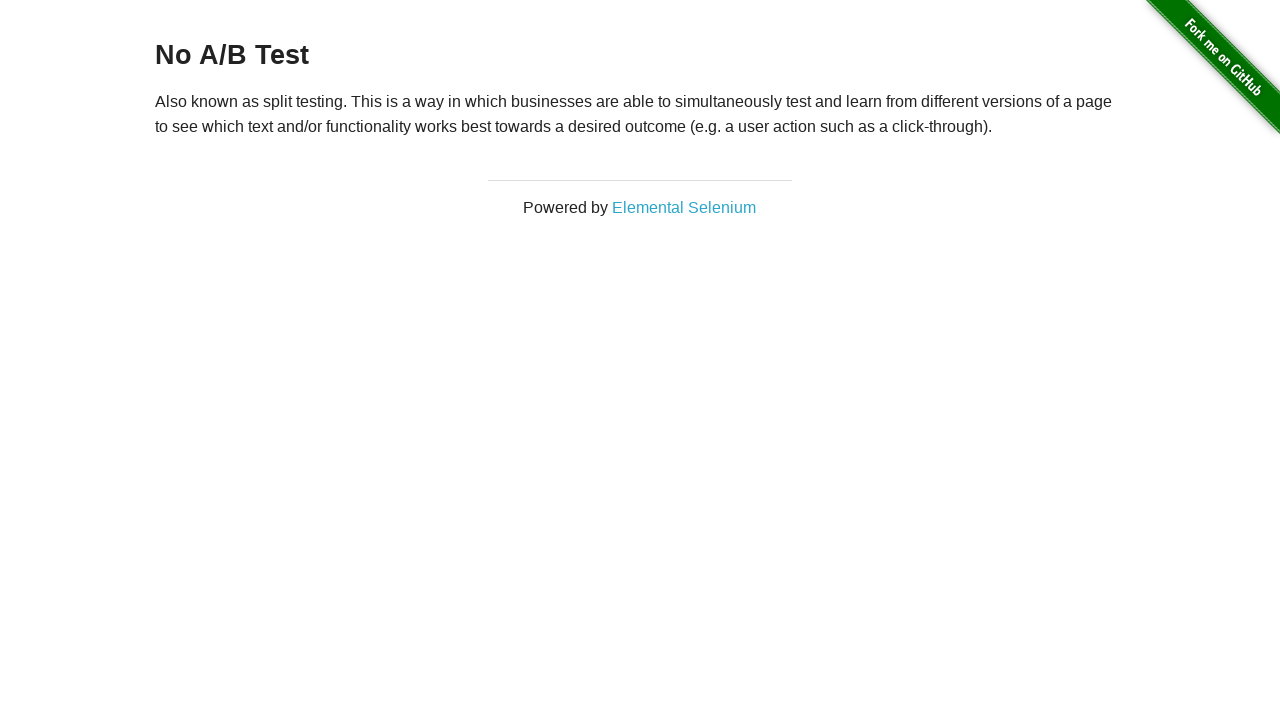

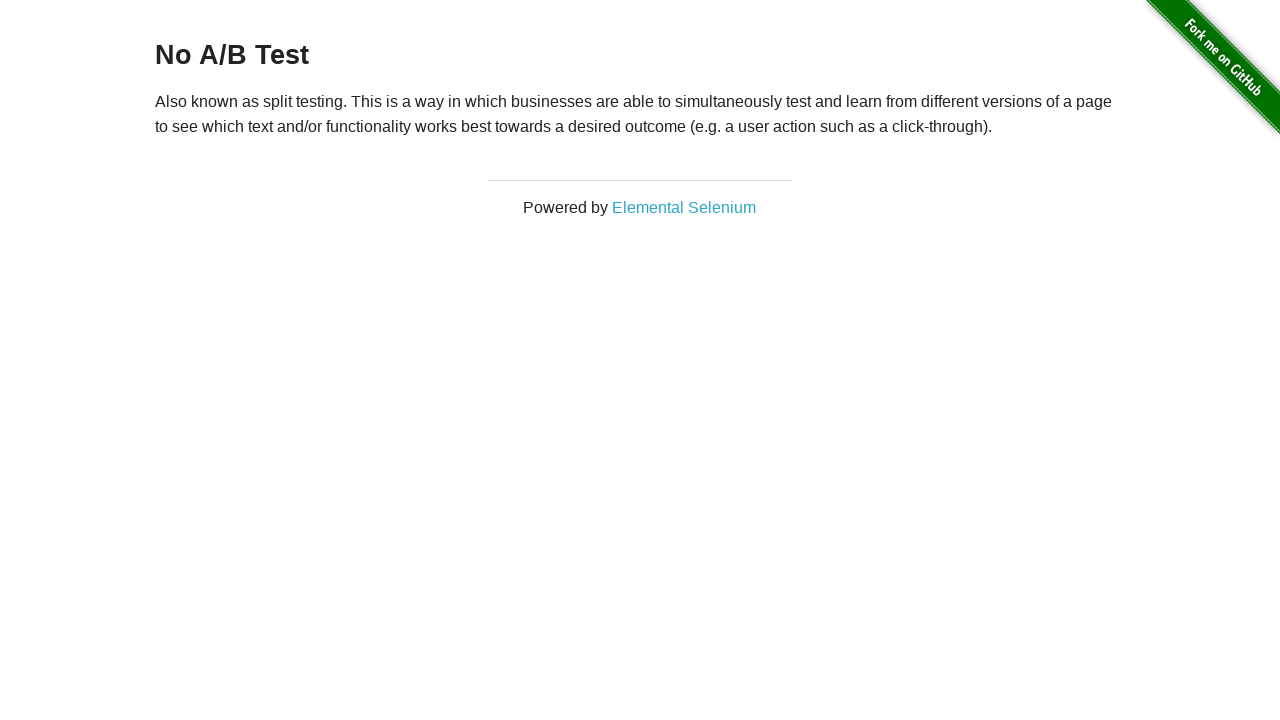